Tests alert functionality on DemoQA by clicking the alert button to trigger a JavaScript alert dialog

Starting URL: https://demoqa.com/alerts

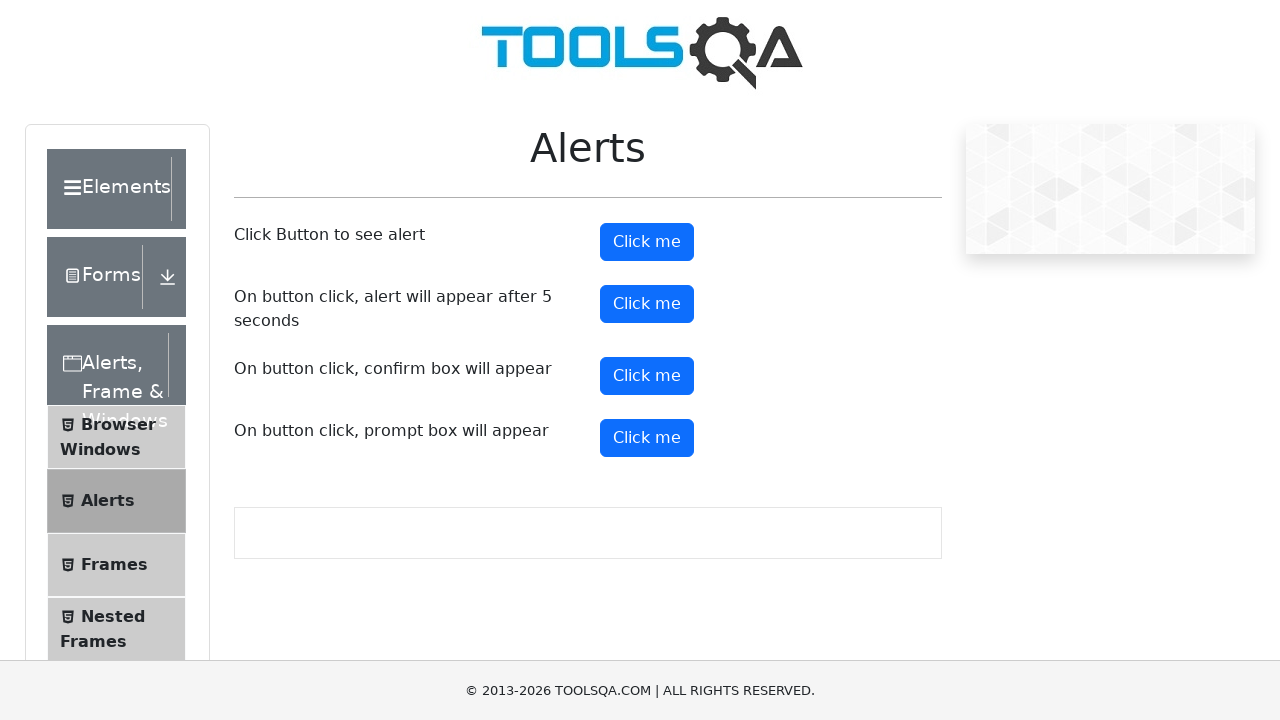

Clicked the alert button to trigger JavaScript alert dialog at (647, 242) on #alertButton
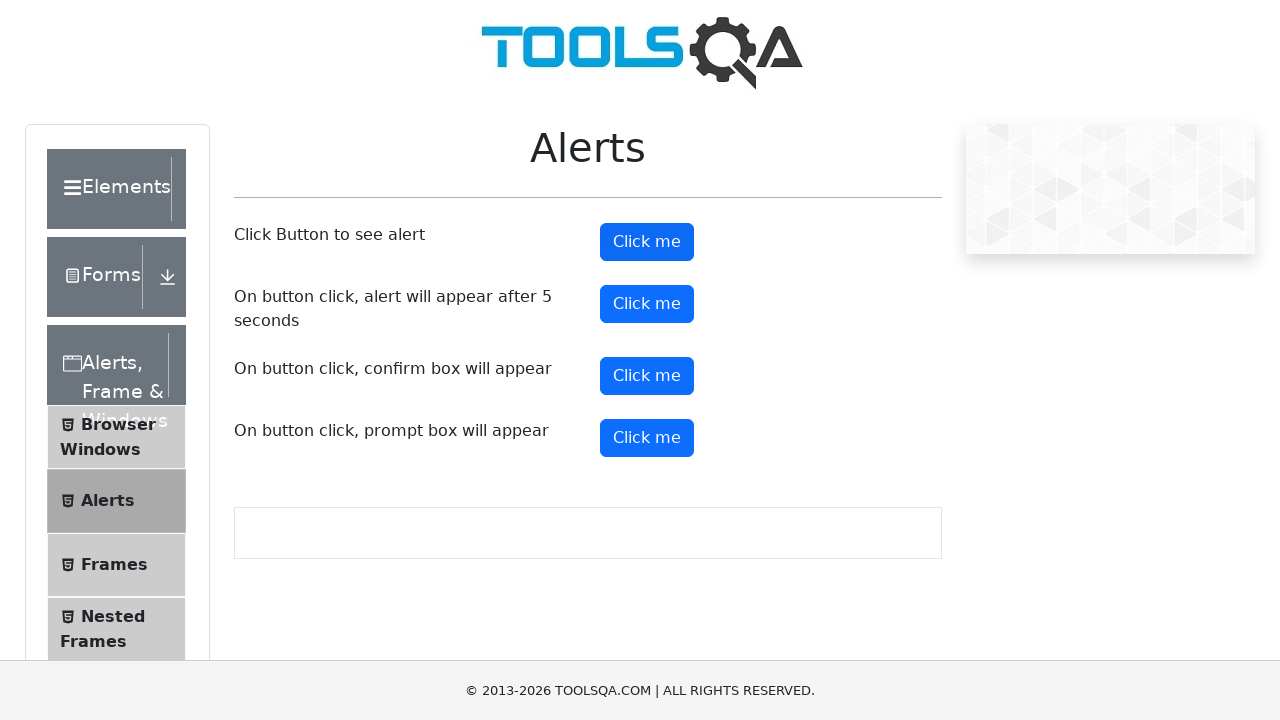

Set up dialog handler to accept alert
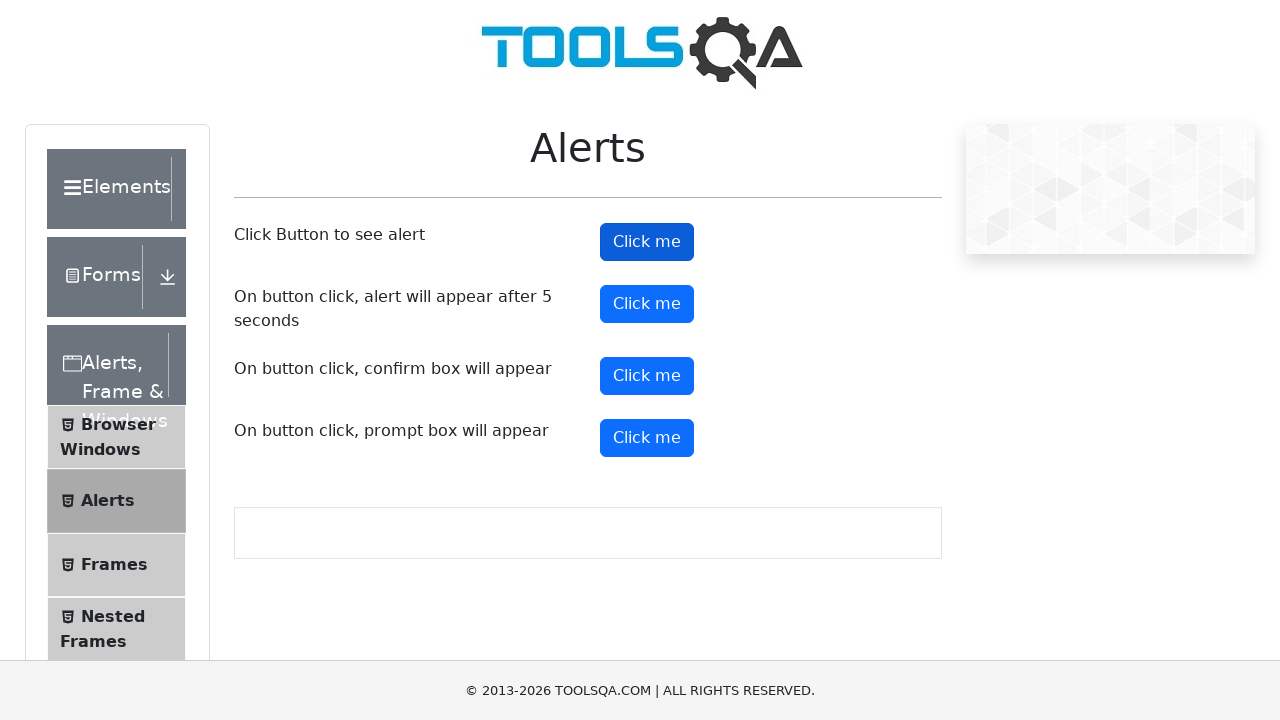

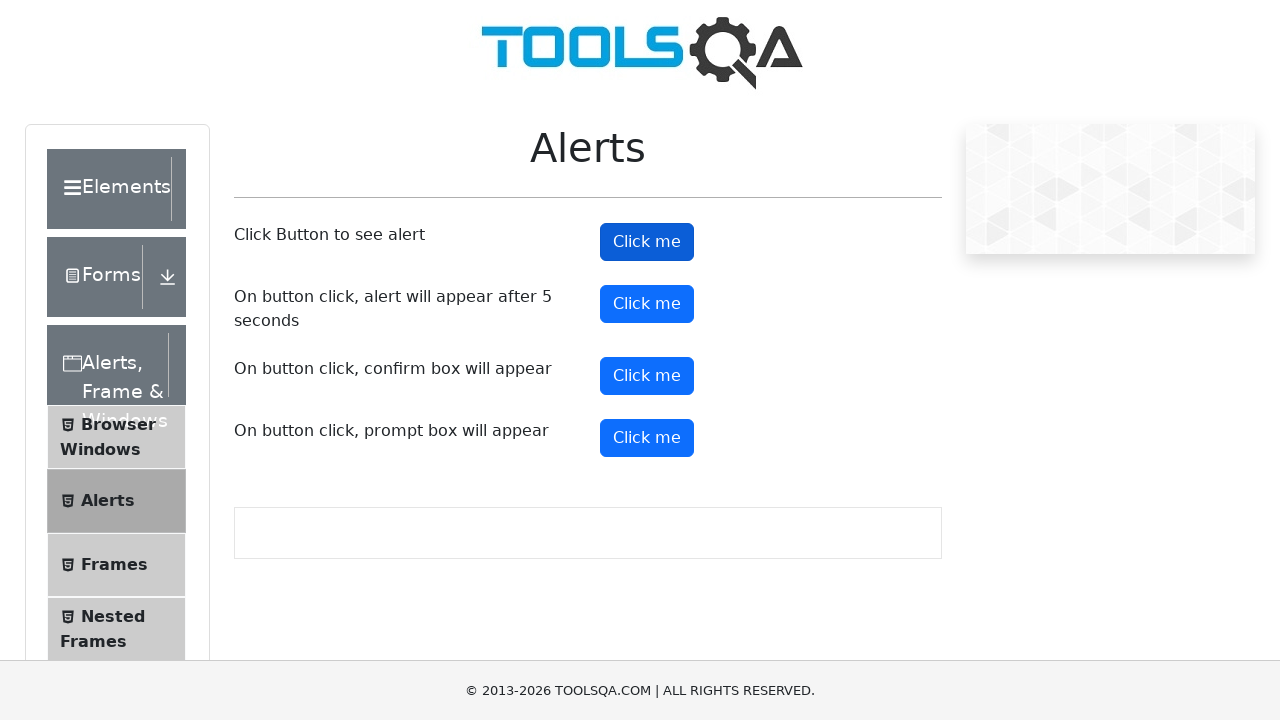